Tests that a canceled change to an employee's name doesn't persist

Starting URL: https://devmountain-qa.github.io/employee-manager/1.2_Version/index.html

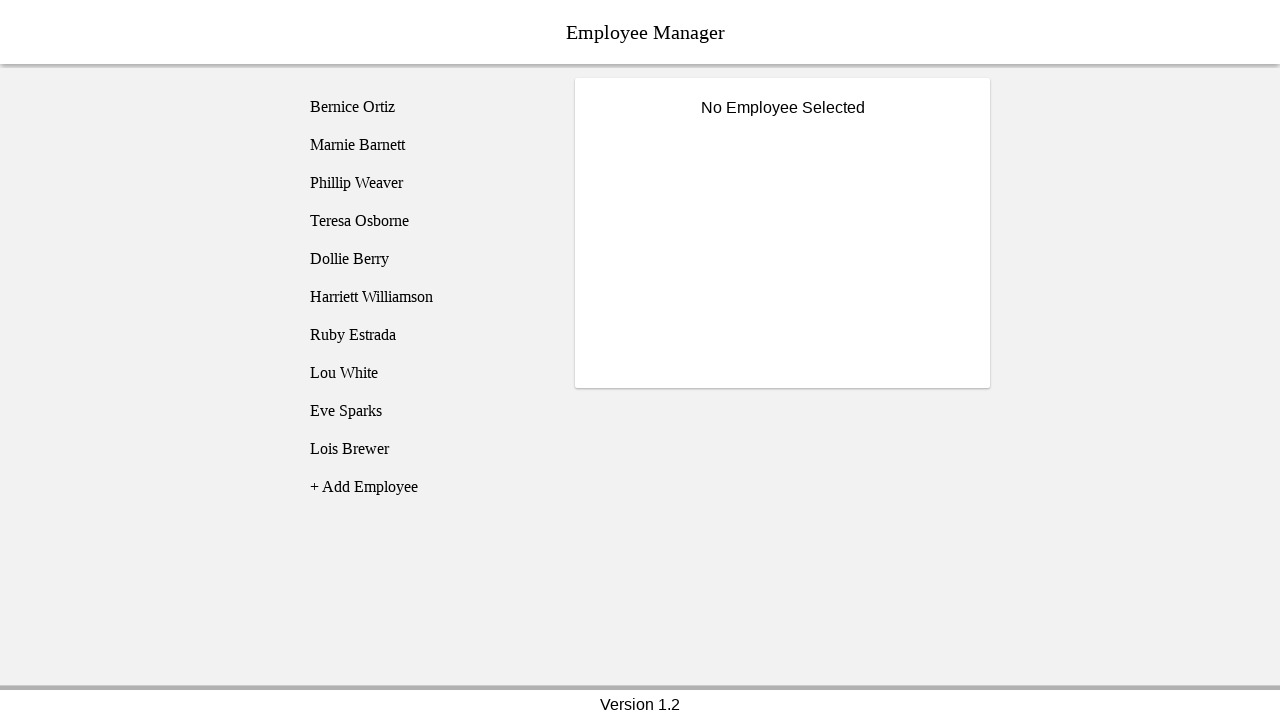

Clicked on Phillip Weaver employee at (425, 183) on [name='employee3']
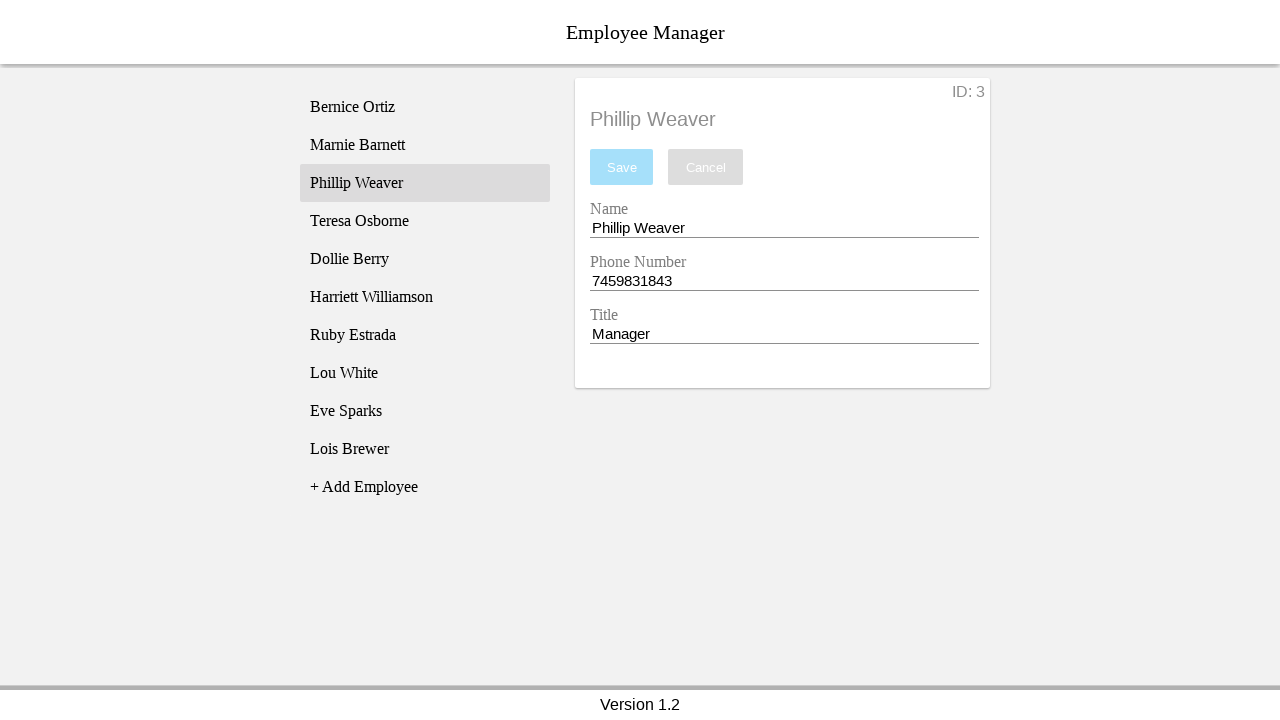

Name input field became visible
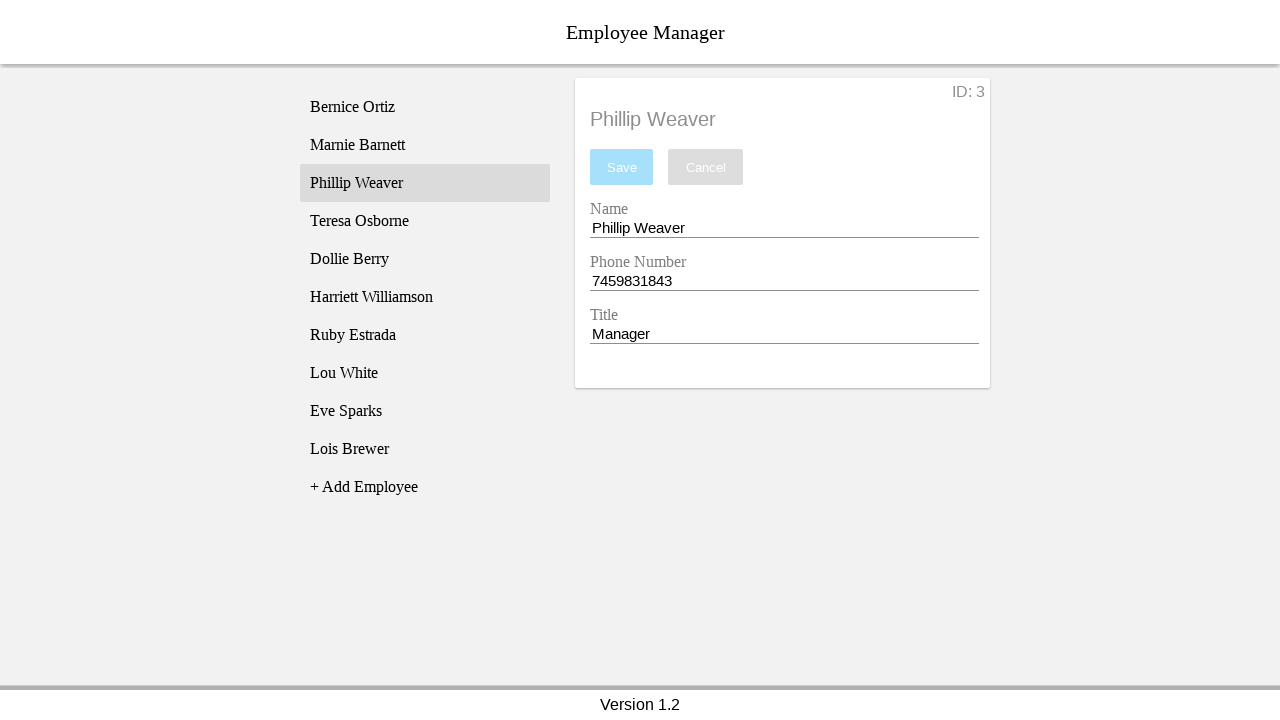

Changed employee name to 'Test Name' on [name='nameEntry']
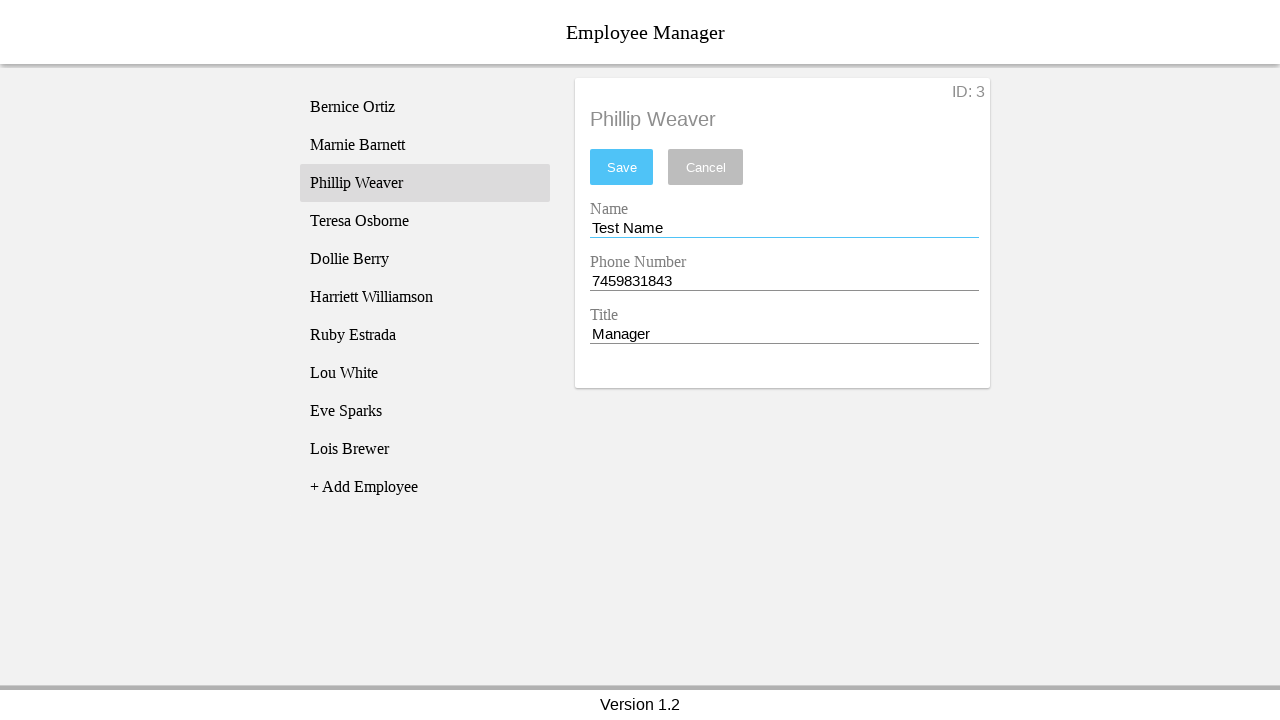

Clicked cancel button to discard changes at (706, 167) on [name='cancel']
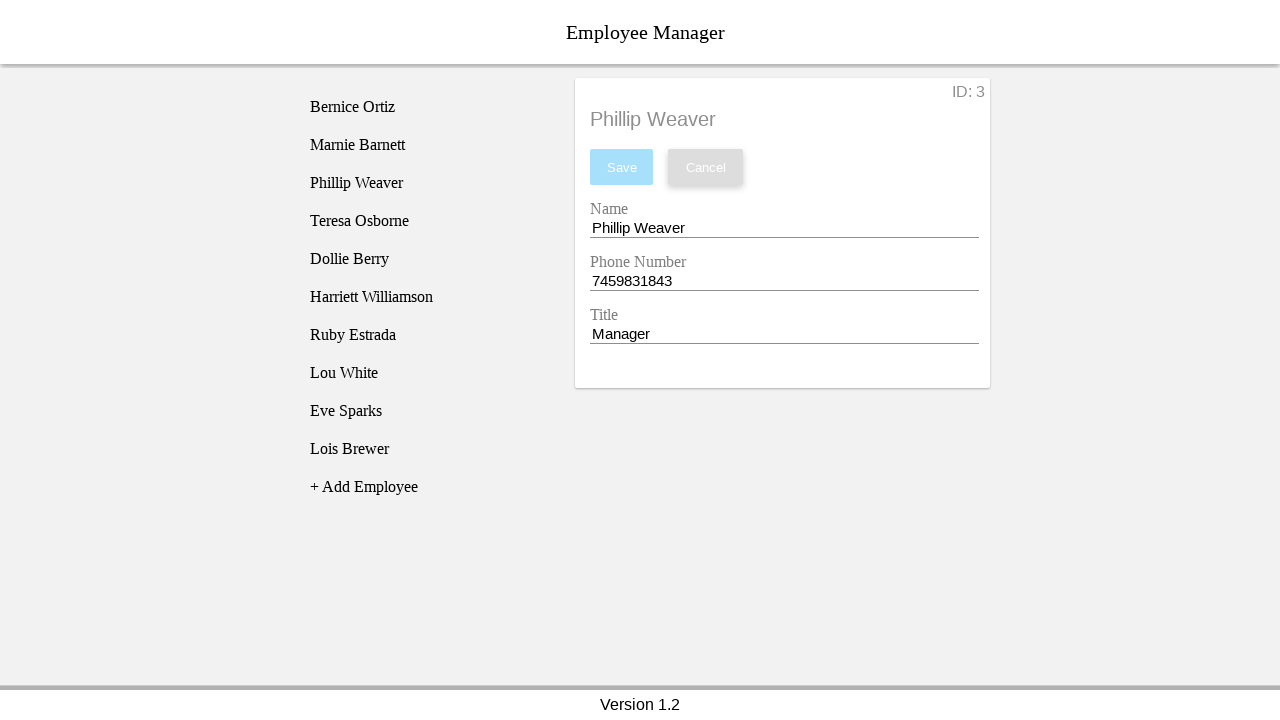

Verified name input field is present after canceling changes
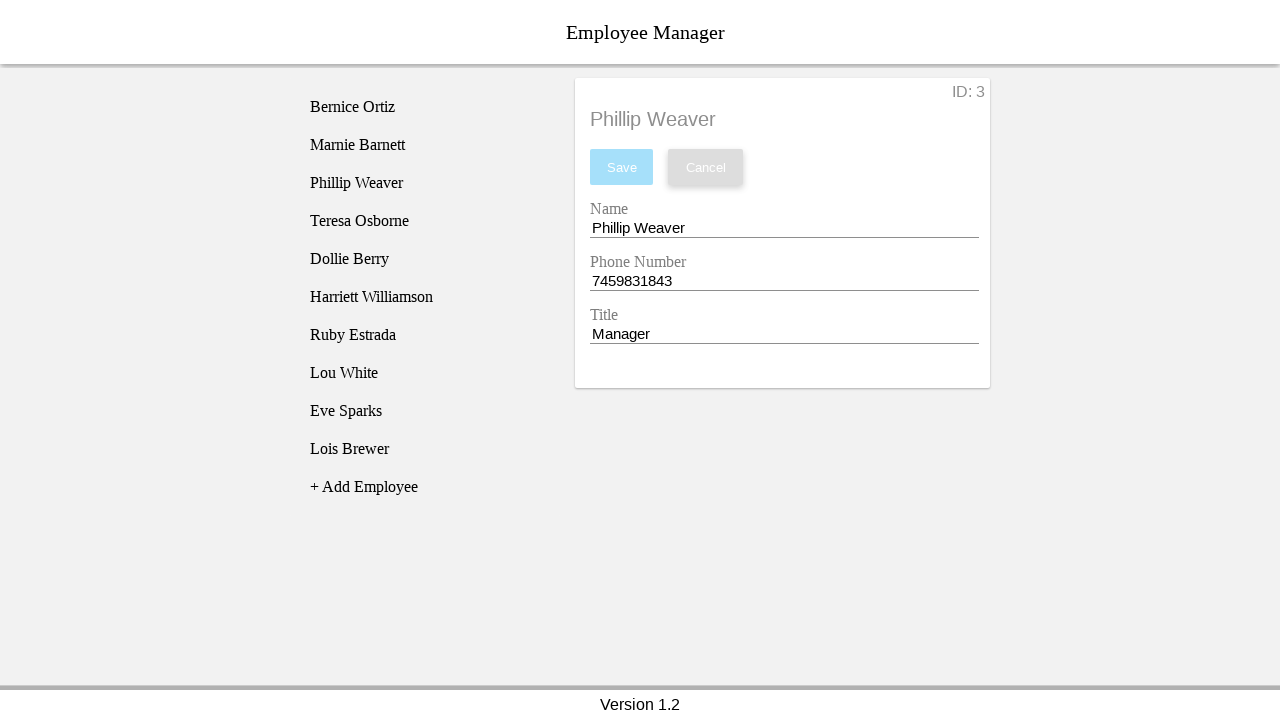

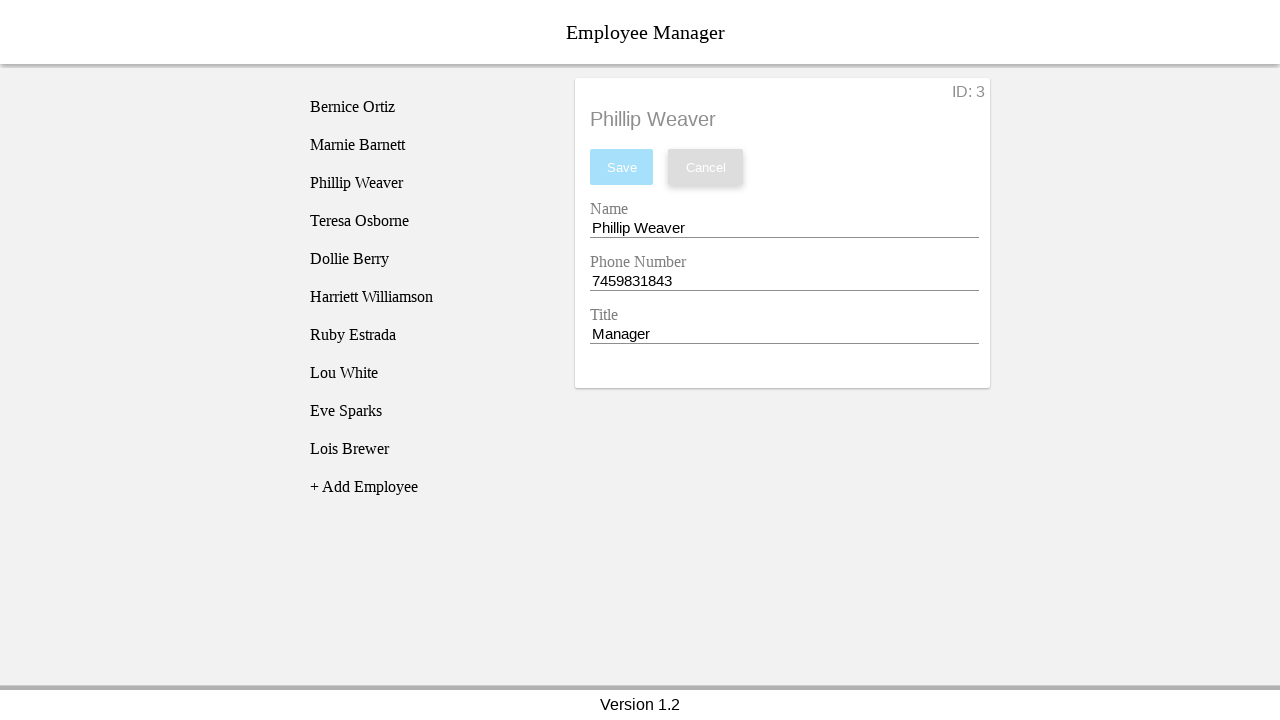